Tests dynamic loading with longer wait time to handle slower loading scenarios

Starting URL: https://automationfc.github.io/dynamic-loading/

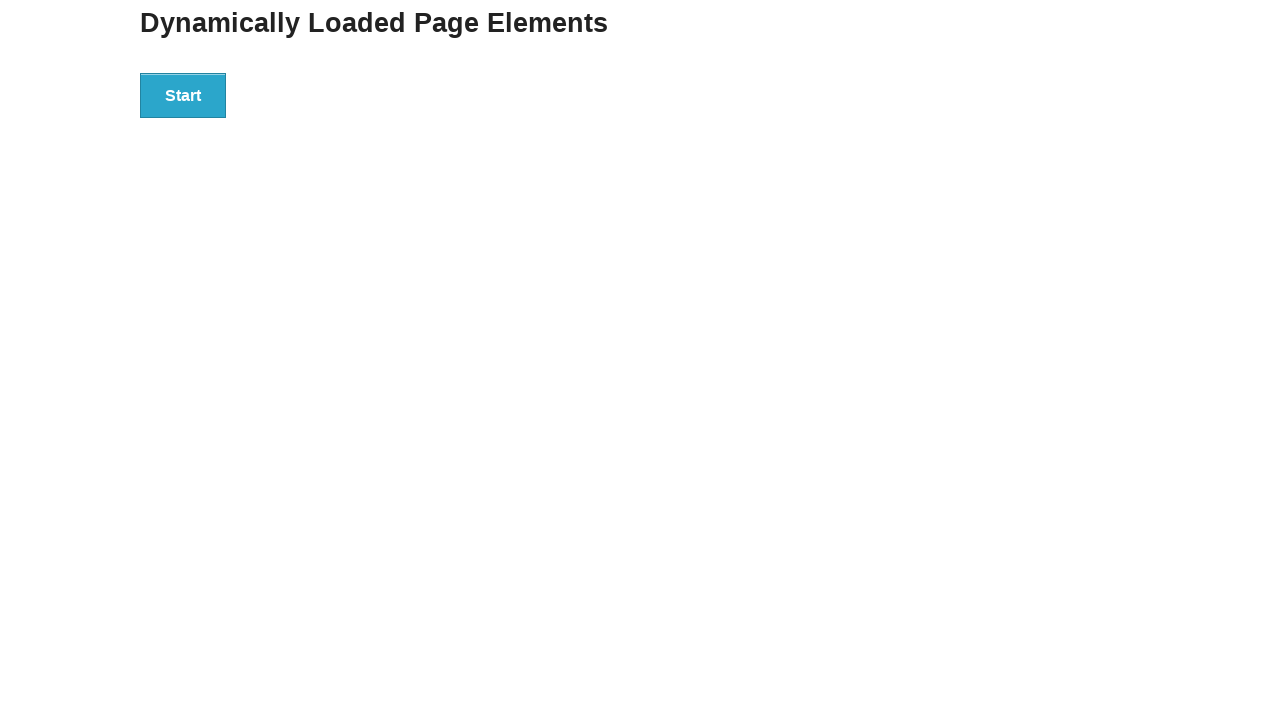

Clicked start button to initiate dynamic loading at (183, 95) on div>button
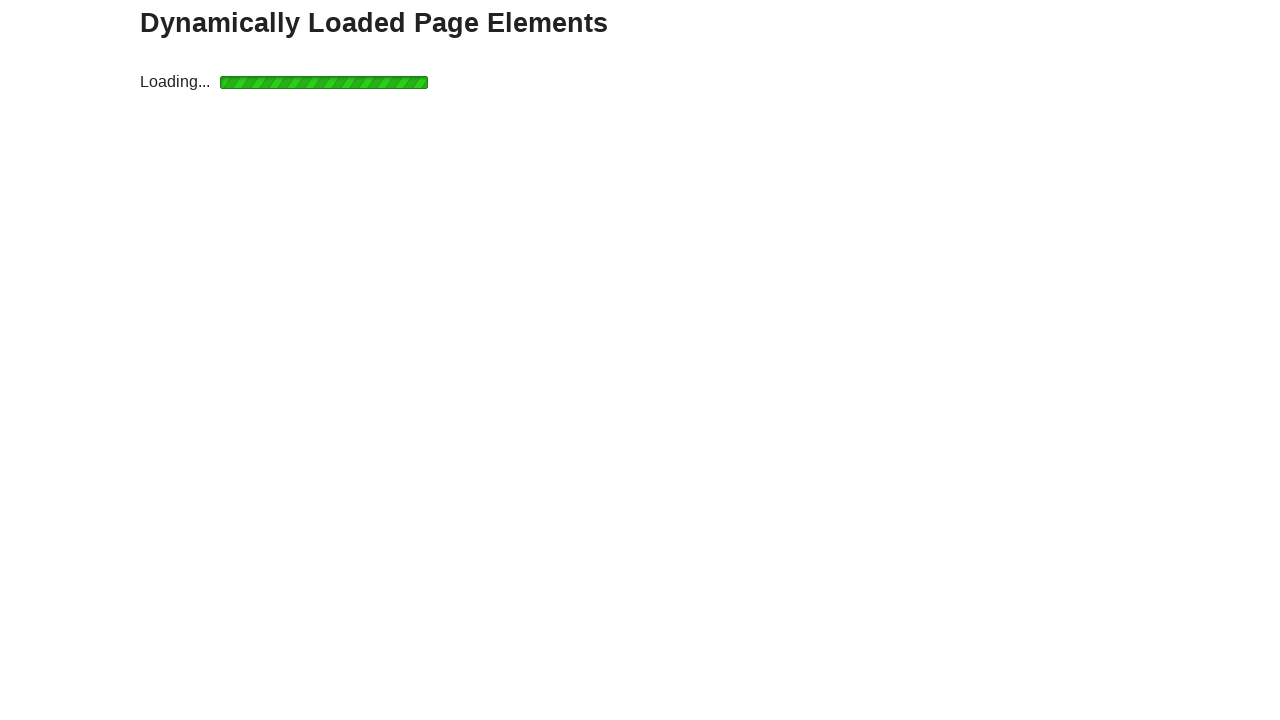

Loading image disappeared after waiting up to 7 seconds
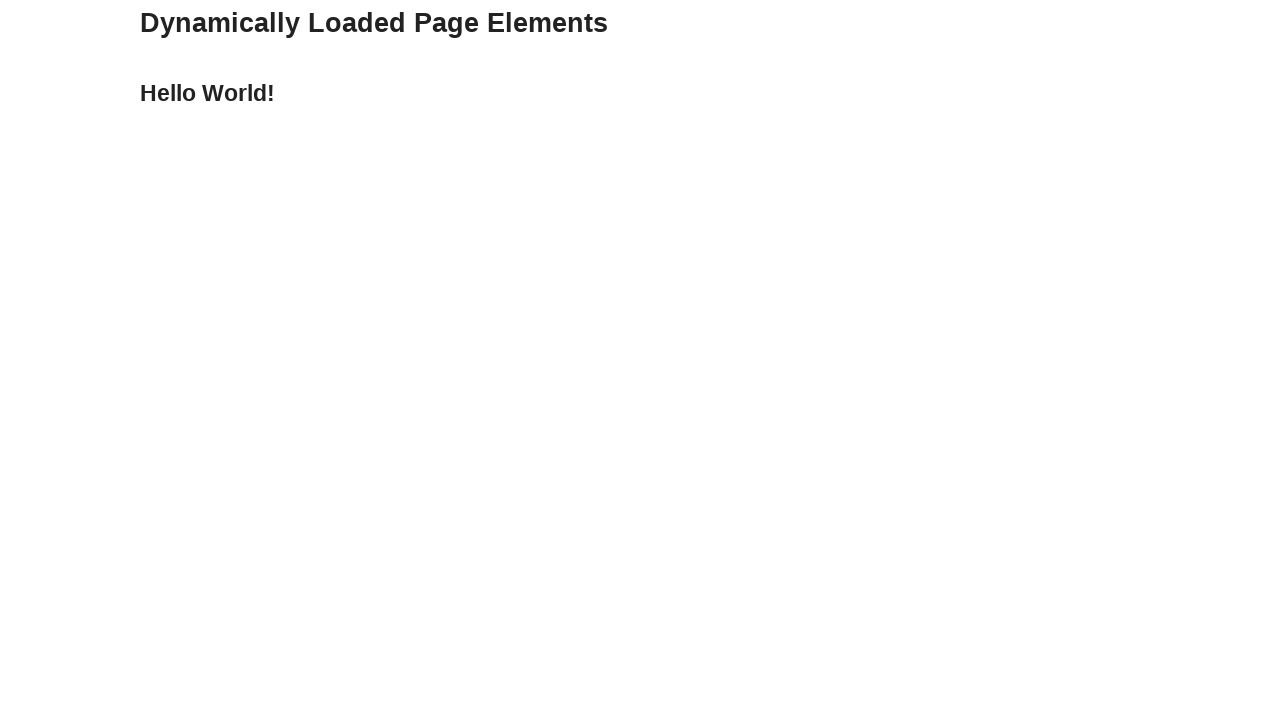

Verified 'Hello World!' text appeared after dynamic loading completed
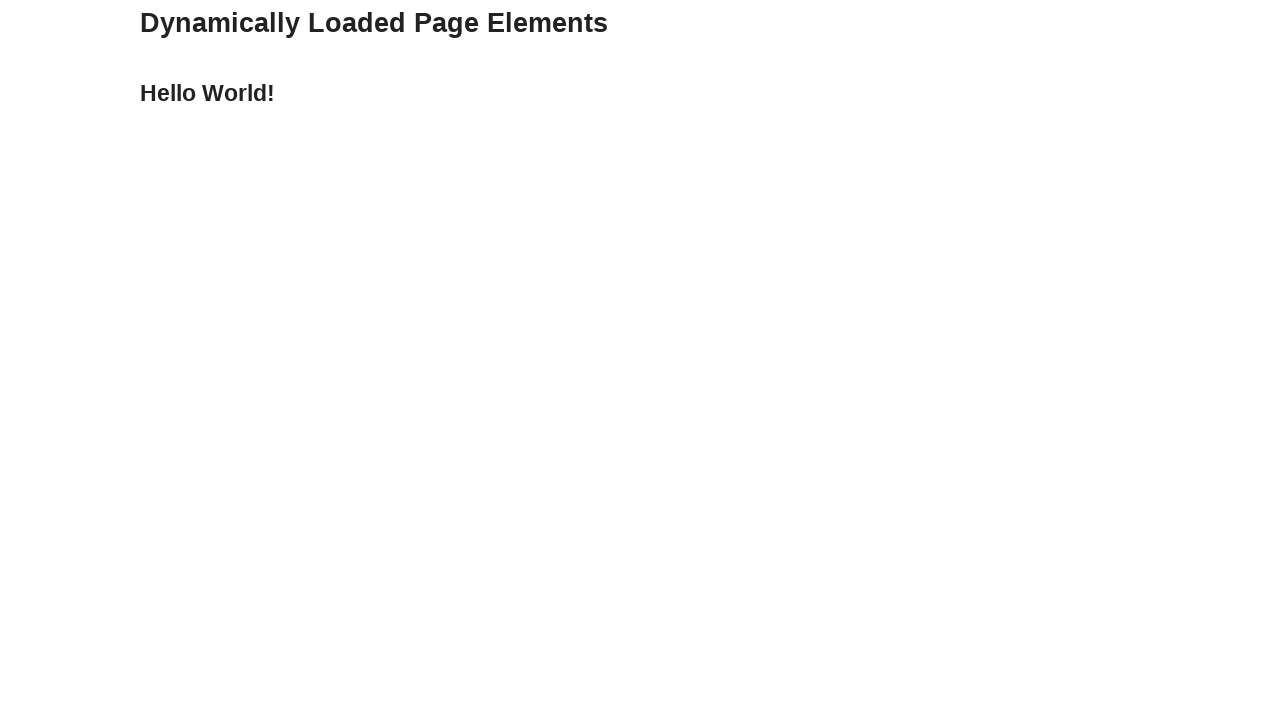

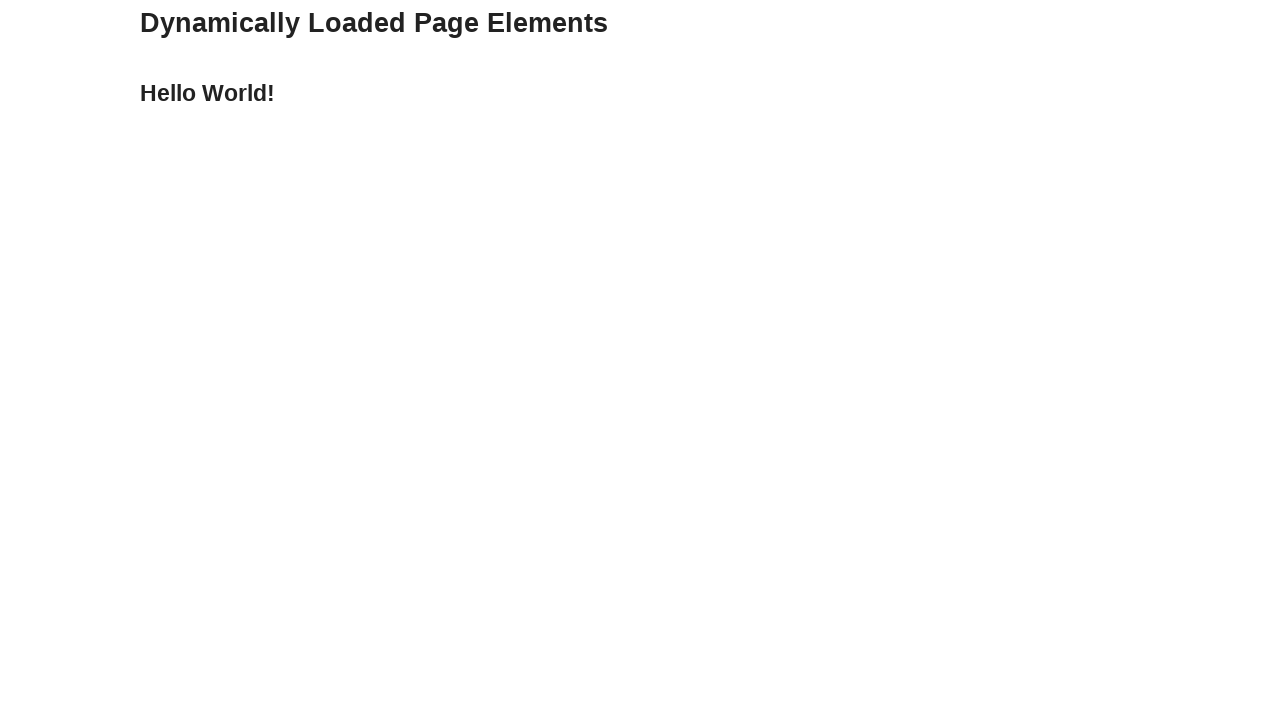